Tests an e-commerce site by searching for specific products (Carrot, Apple, Walnuts), incrementing their quantities, and adding them to the cart

Starting URL: https://rahulshettyacademy.com/seleniumPractise/

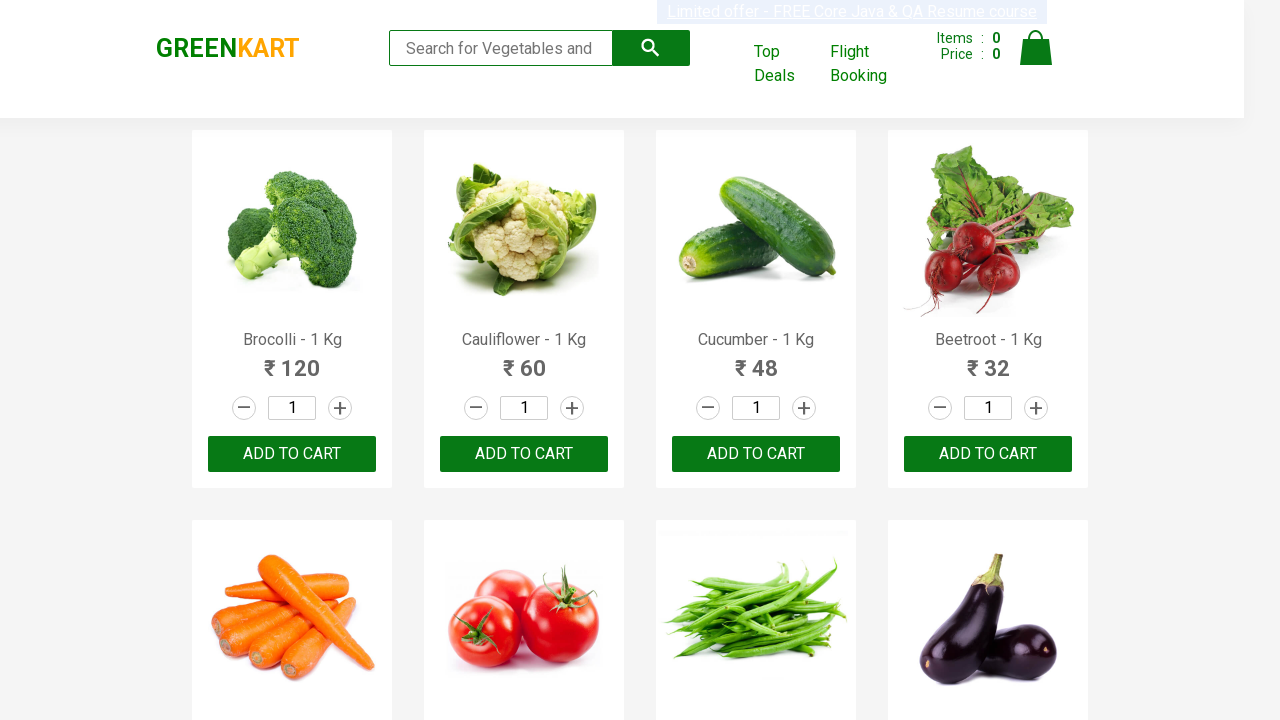

Located all product names on the page
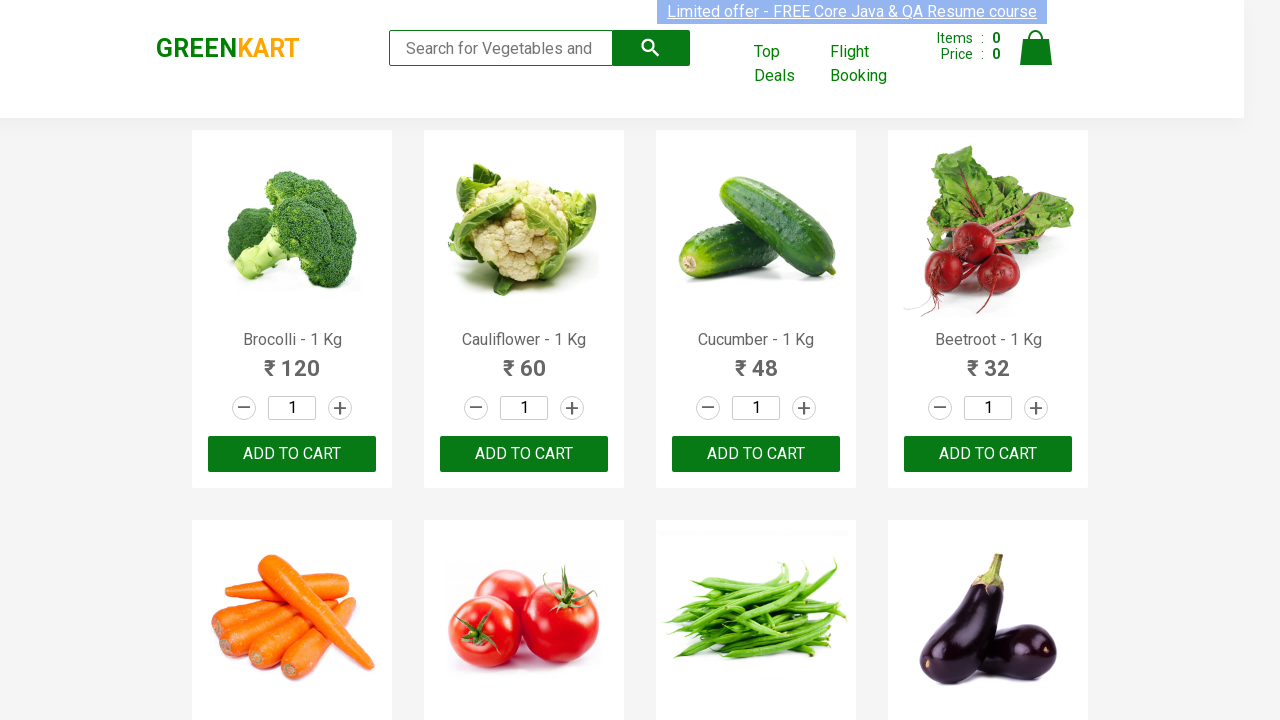

Located all increment buttons for products
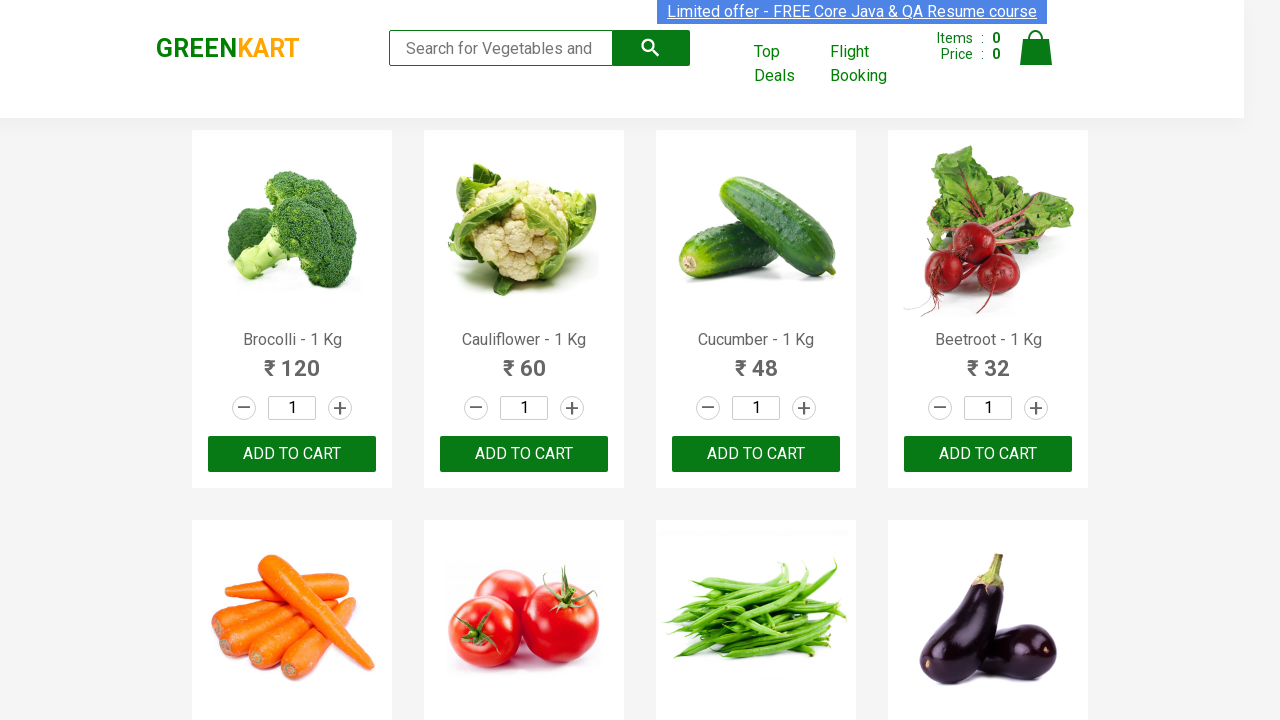

Located all 'ADD TO CART' buttons
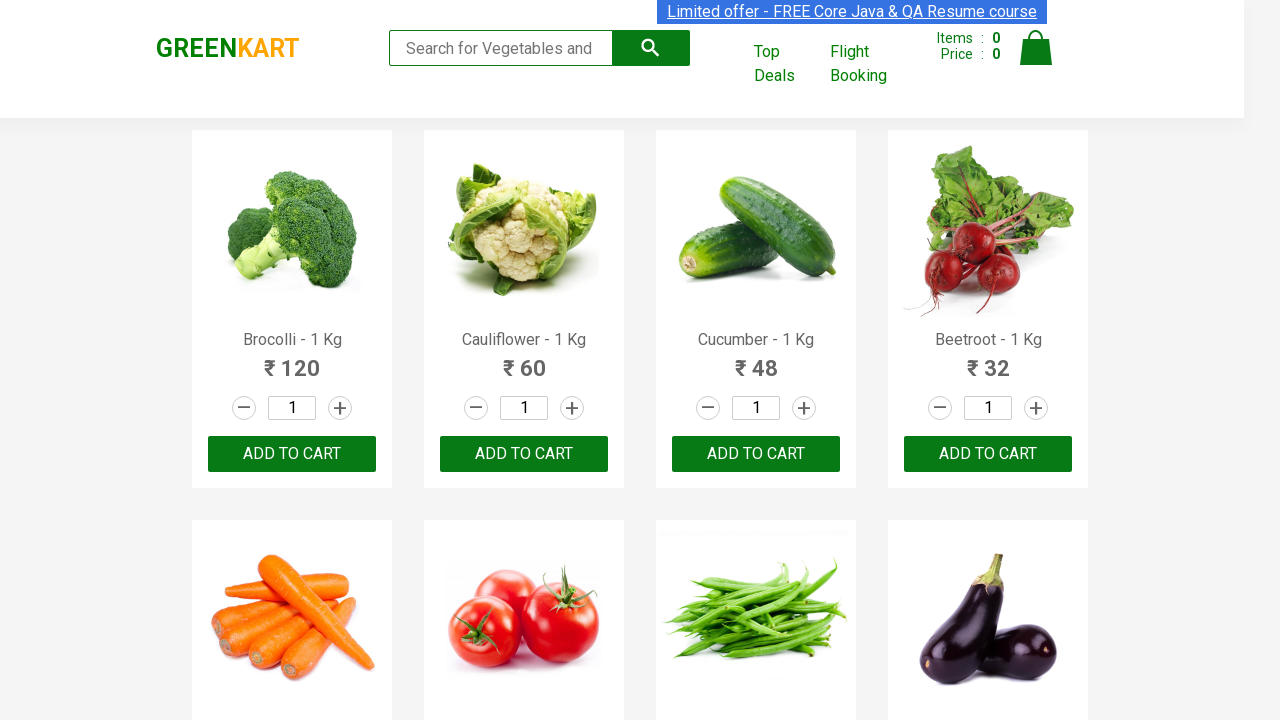

Clicked increment button for Carrot (click 1 of 2) at (340, 360) on xpath=//div[@class='product']//a[@class='increment'] >> nth=4
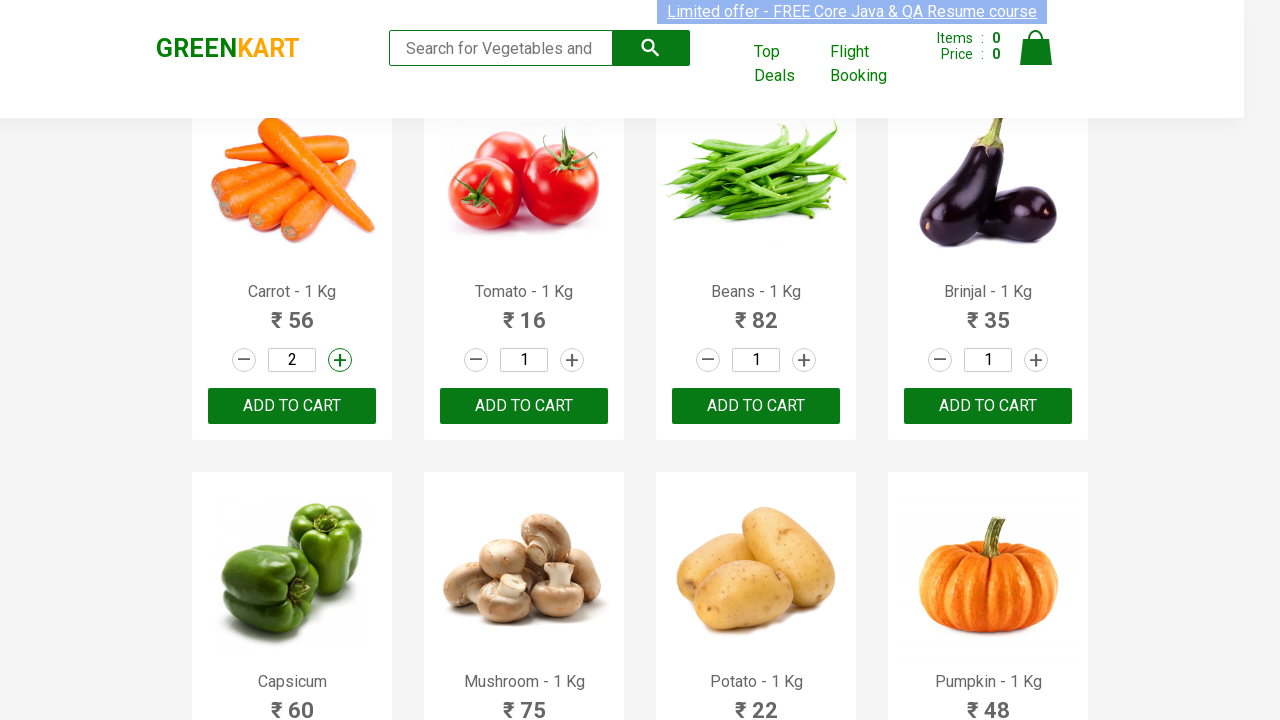

Waited 100ms before next increment click for Carrot
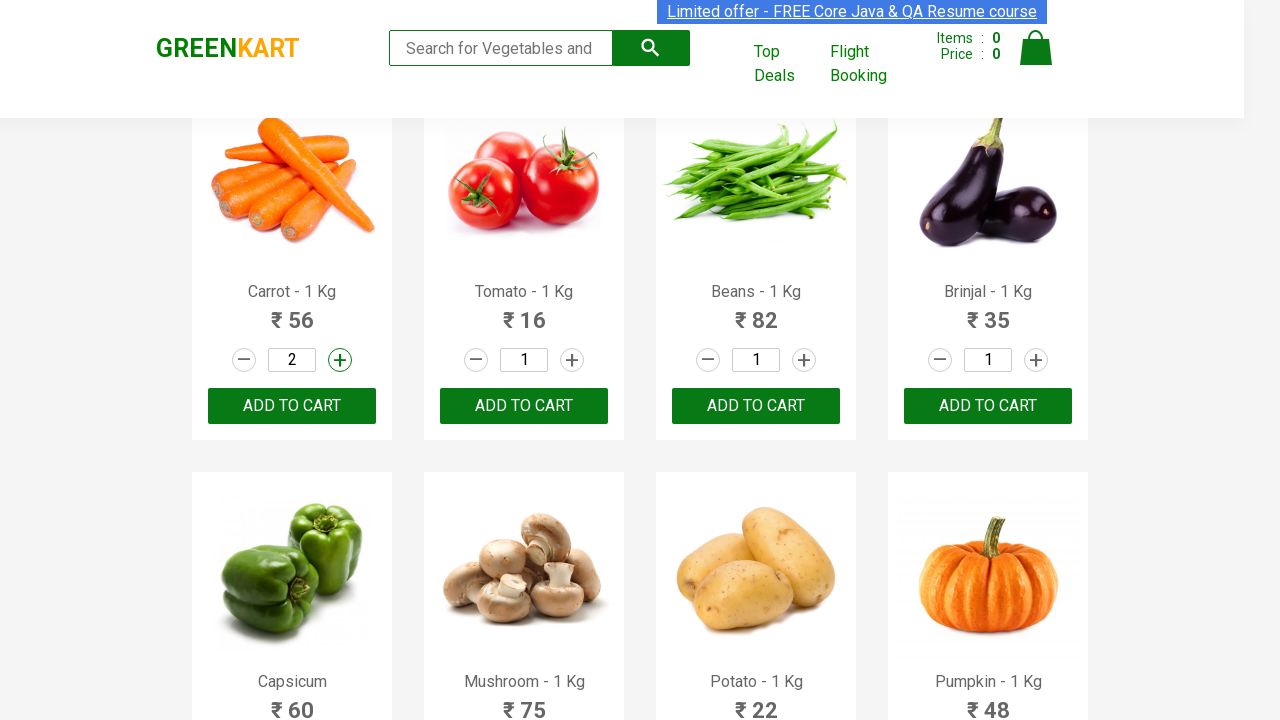

Clicked increment button for Carrot (click 2 of 2) at (340, 360) on xpath=//div[@class='product']//a[@class='increment'] >> nth=4
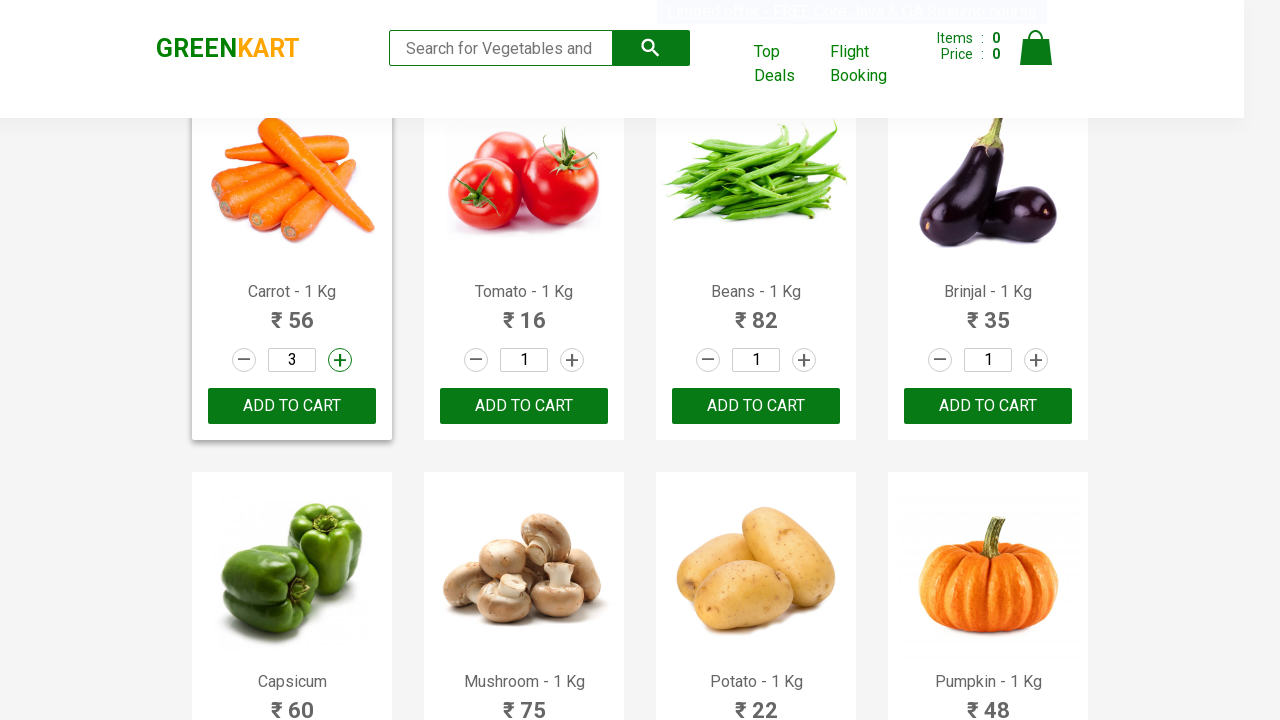

Waited 100ms before next increment click for Carrot
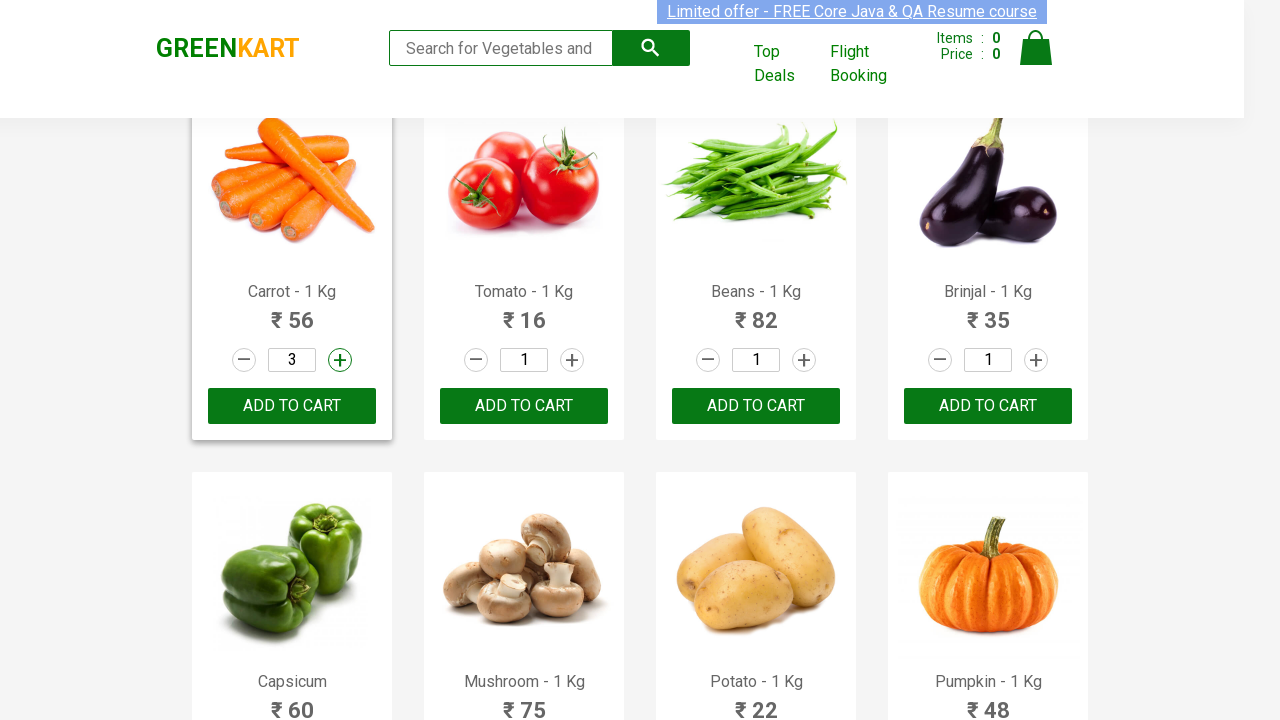

Clicked 'ADD TO CART' button for Carrot with quantity 3 at (292, 406) on xpath=//button[@type='button'][normalize-space()='ADD TO CART'] >> nth=4
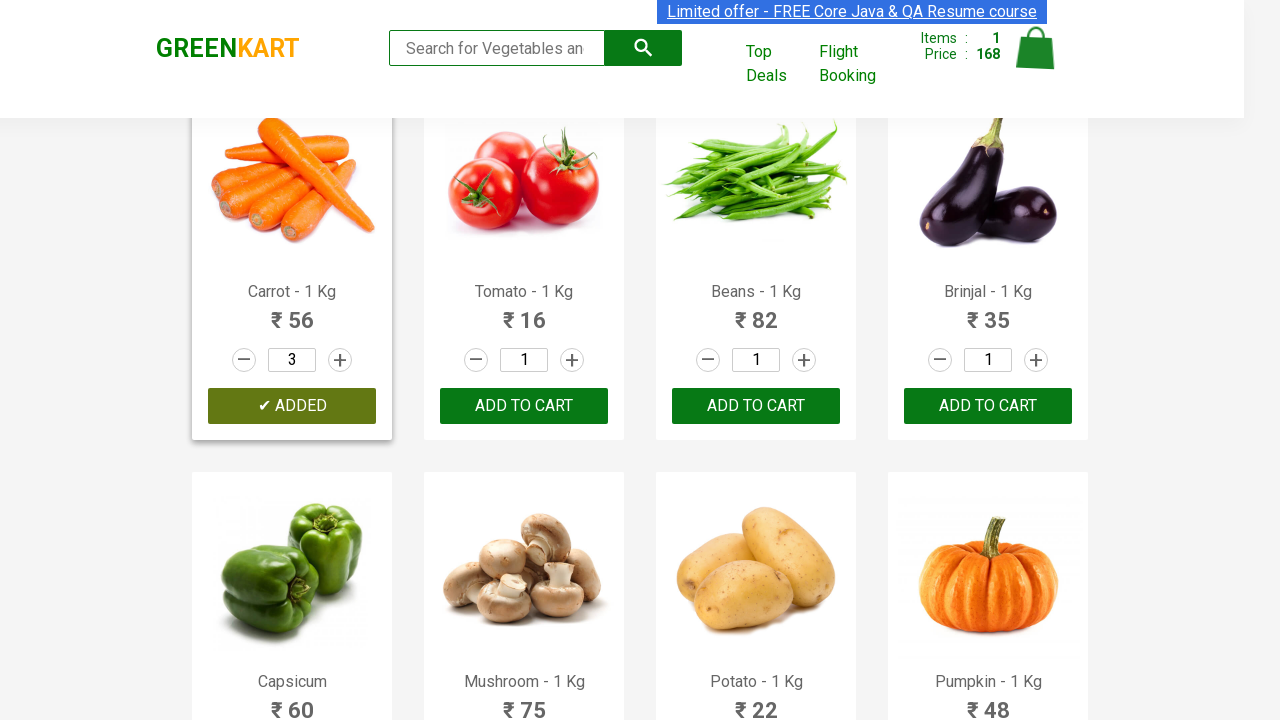

Clicked increment button for Apple (click 1 of 2) at (804, 360) on xpath=//div[@class='product']//a[@class='increment'] >> nth=14
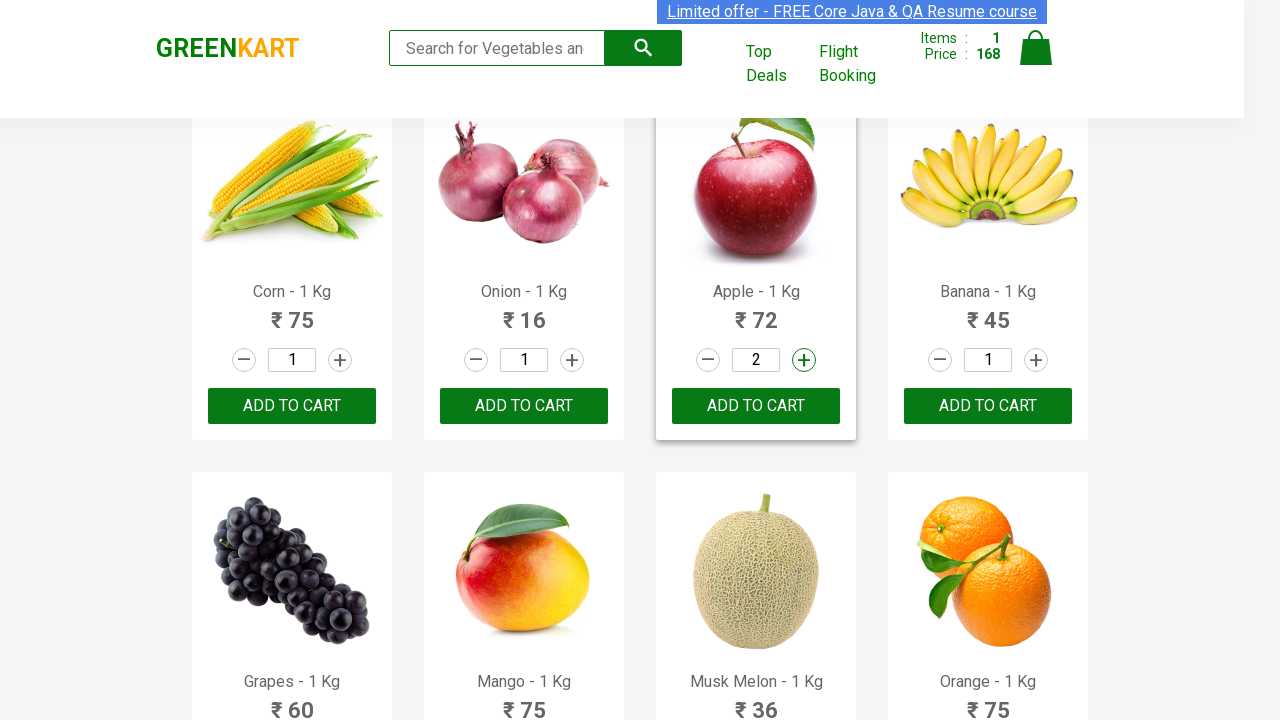

Waited 100ms before next increment click for Apple
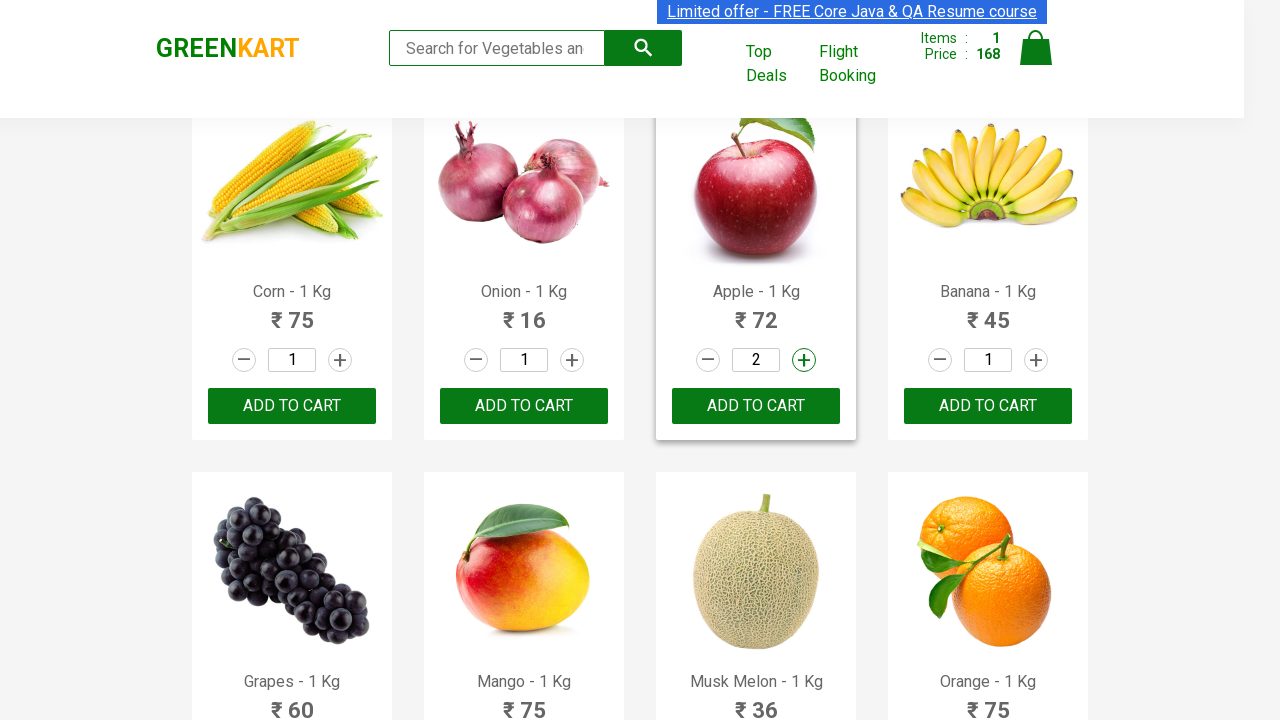

Clicked increment button for Apple (click 2 of 2) at (804, 360) on xpath=//div[@class='product']//a[@class='increment'] >> nth=14
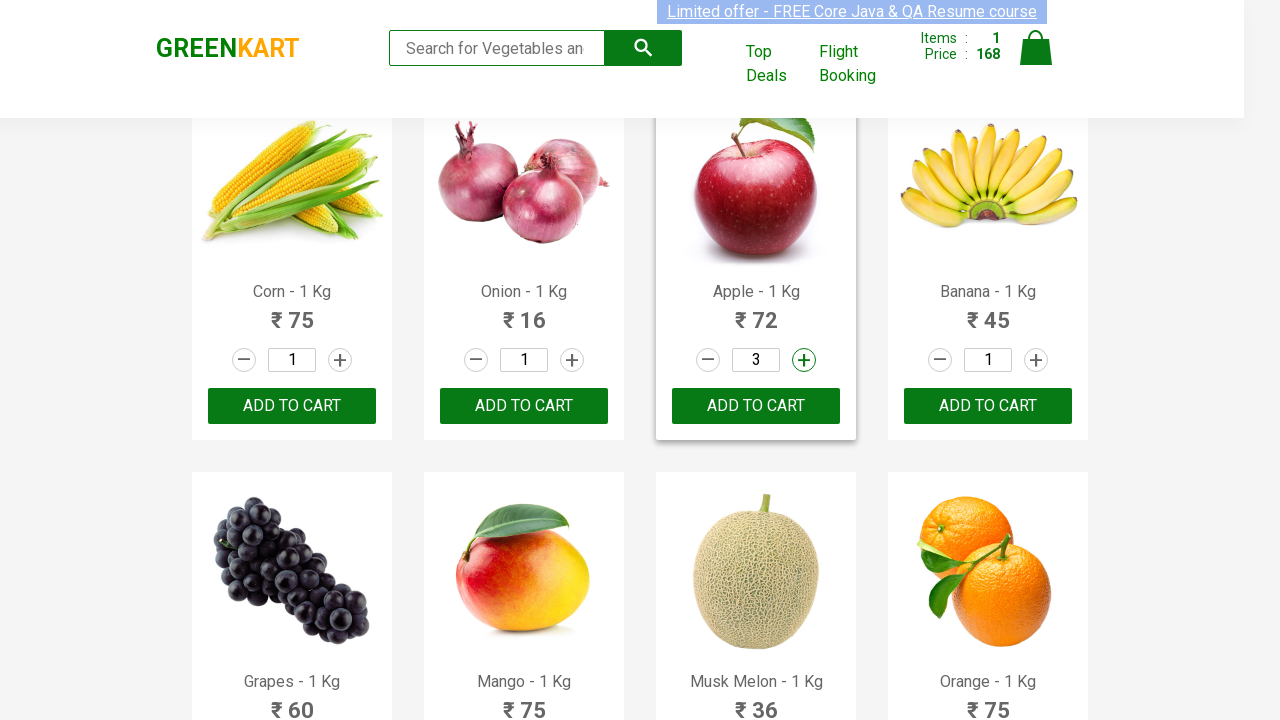

Waited 100ms before next increment click for Apple
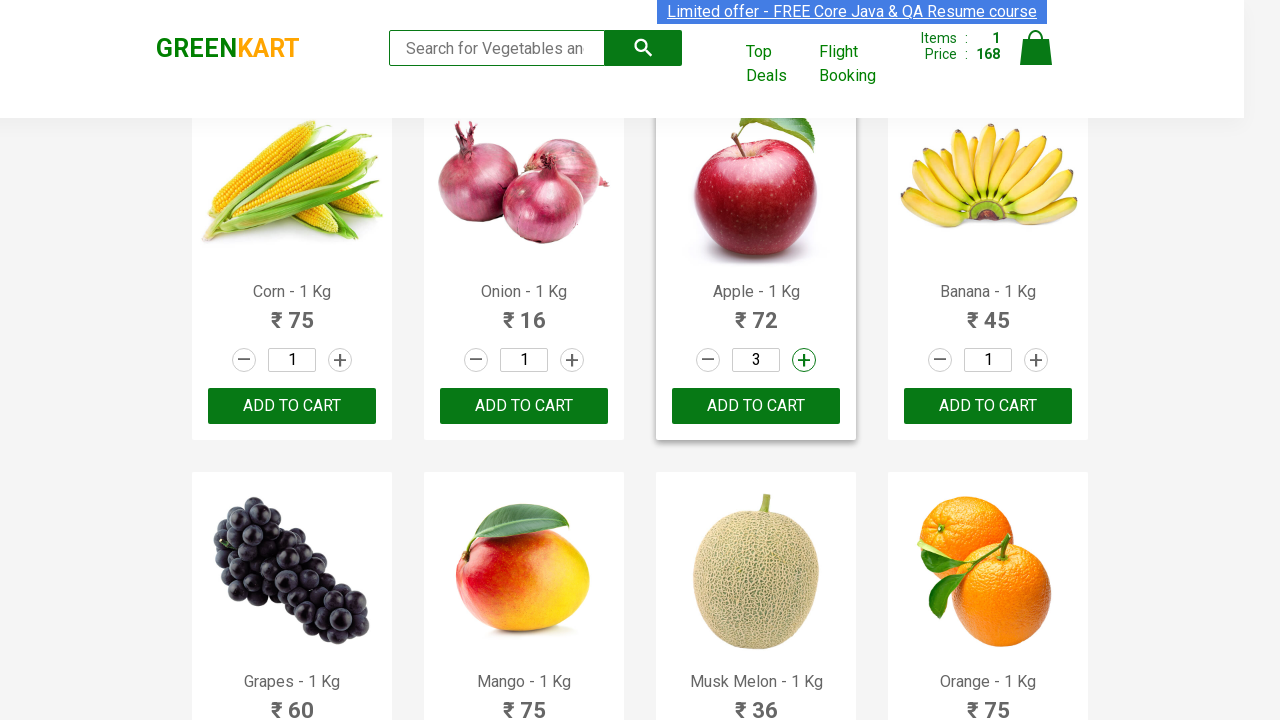

Clicked 'ADD TO CART' button for Apple with quantity 3 at (988, 406) on xpath=//button[@type='button'][normalize-space()='ADD TO CART'] >> nth=14
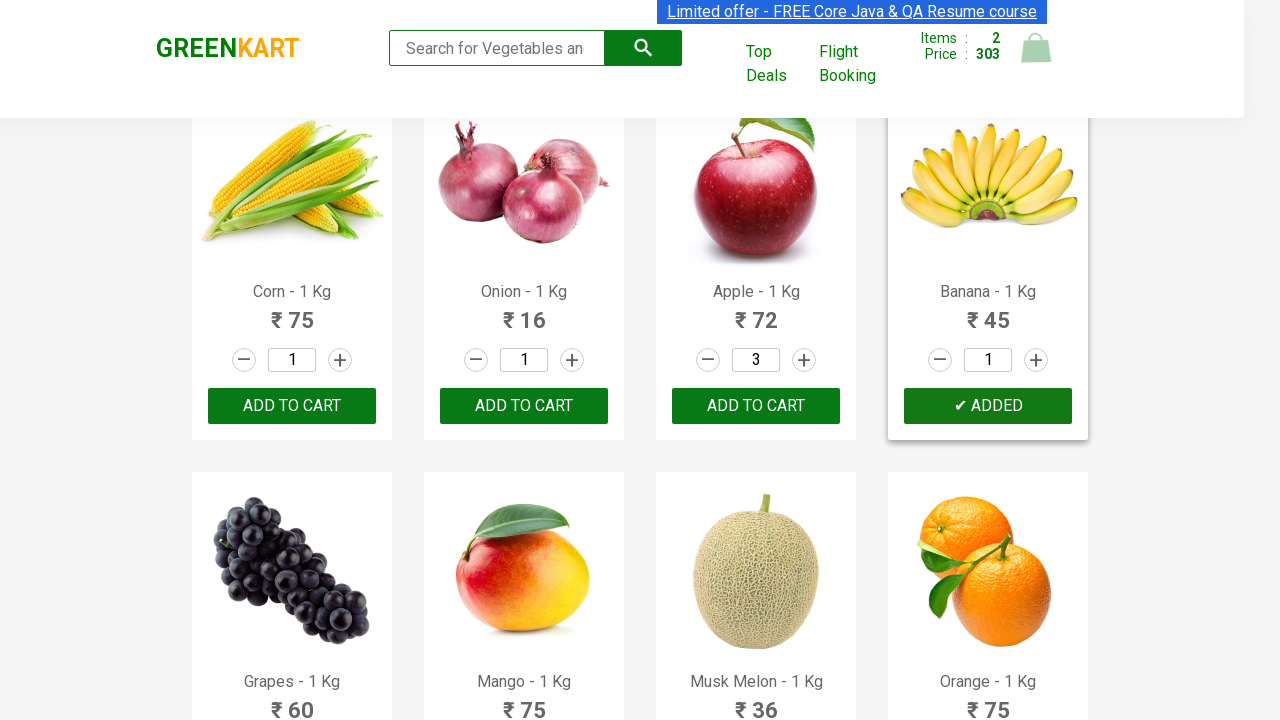

Clicked increment button for Walnuts (click 1 of 2) at (572, 523) on xpath=//div[@class='product']//a[@class='increment'] >> nth=29
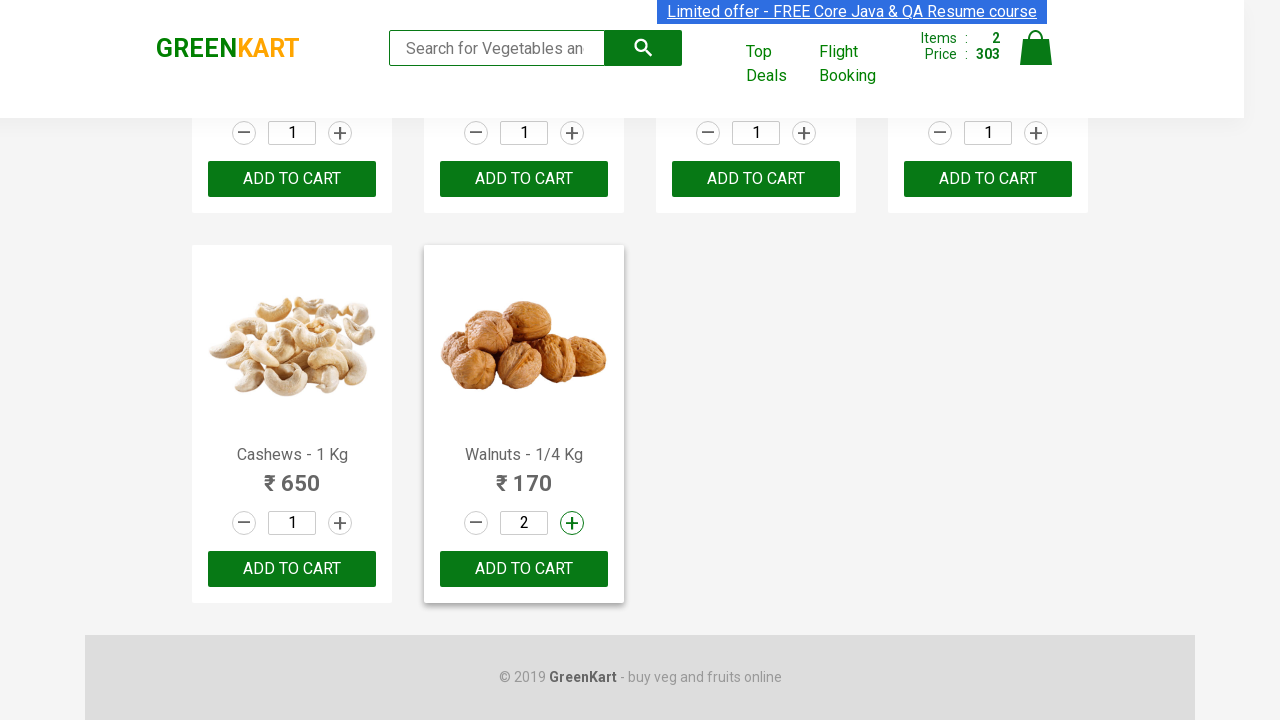

Waited 100ms before next increment click for Walnuts
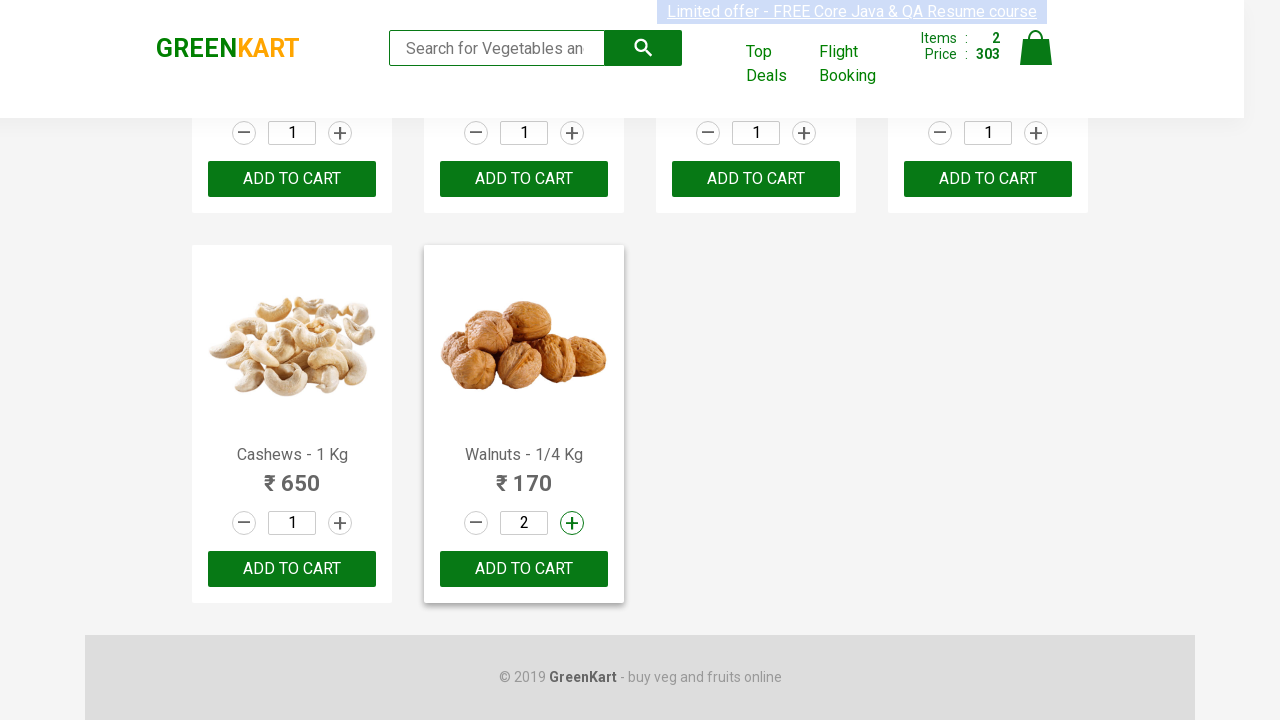

Clicked increment button for Walnuts (click 2 of 2) at (572, 523) on xpath=//div[@class='product']//a[@class='increment'] >> nth=29
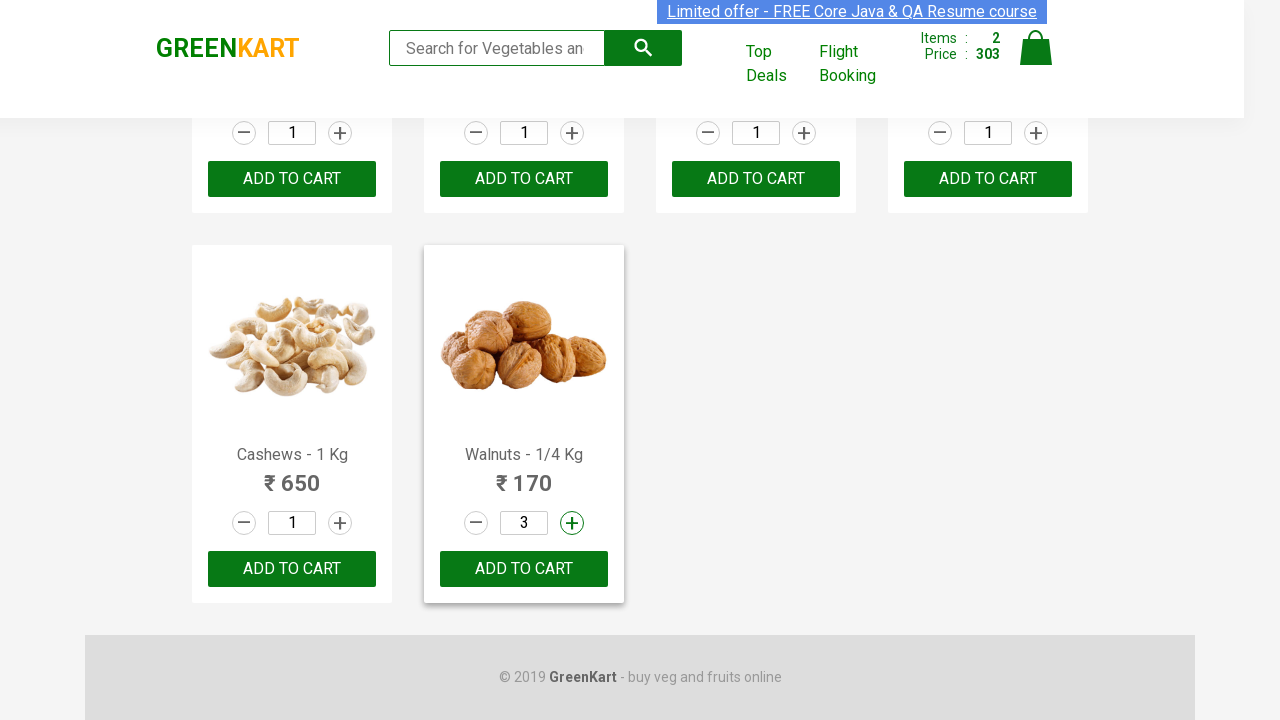

Waited 100ms before next increment click for Walnuts
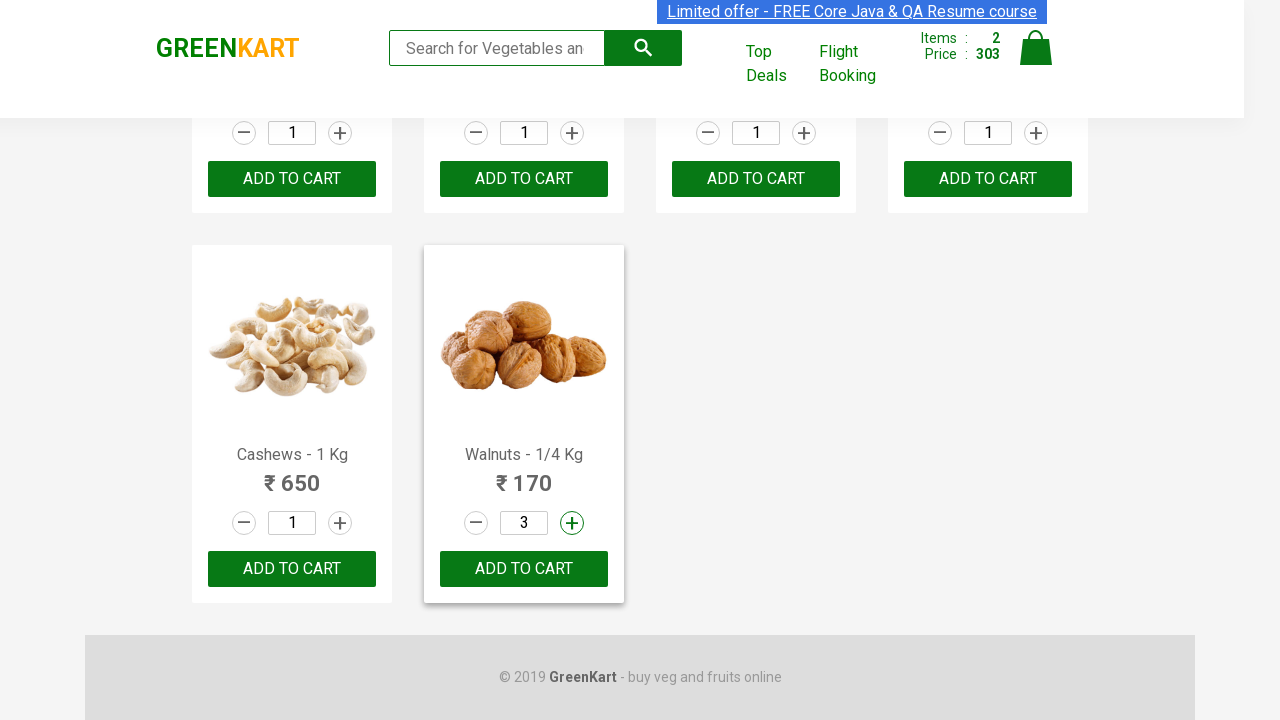

Clicked 'ADD TO CART' button for Walnuts with quantity 3 at (524, 569) on xpath=//button[@type='button'][normalize-space()='ADD TO CART'] >> nth=29
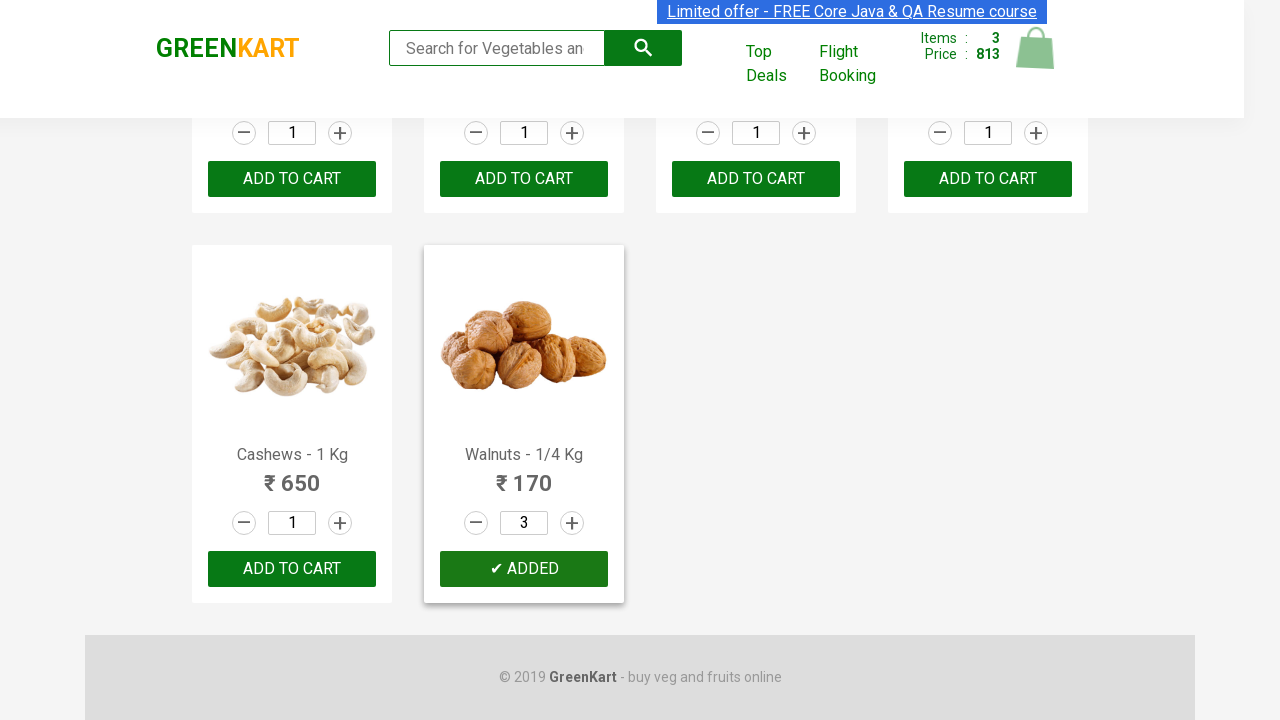

All 3 items (Carrot, Apple, Walnuts) have been added to cart
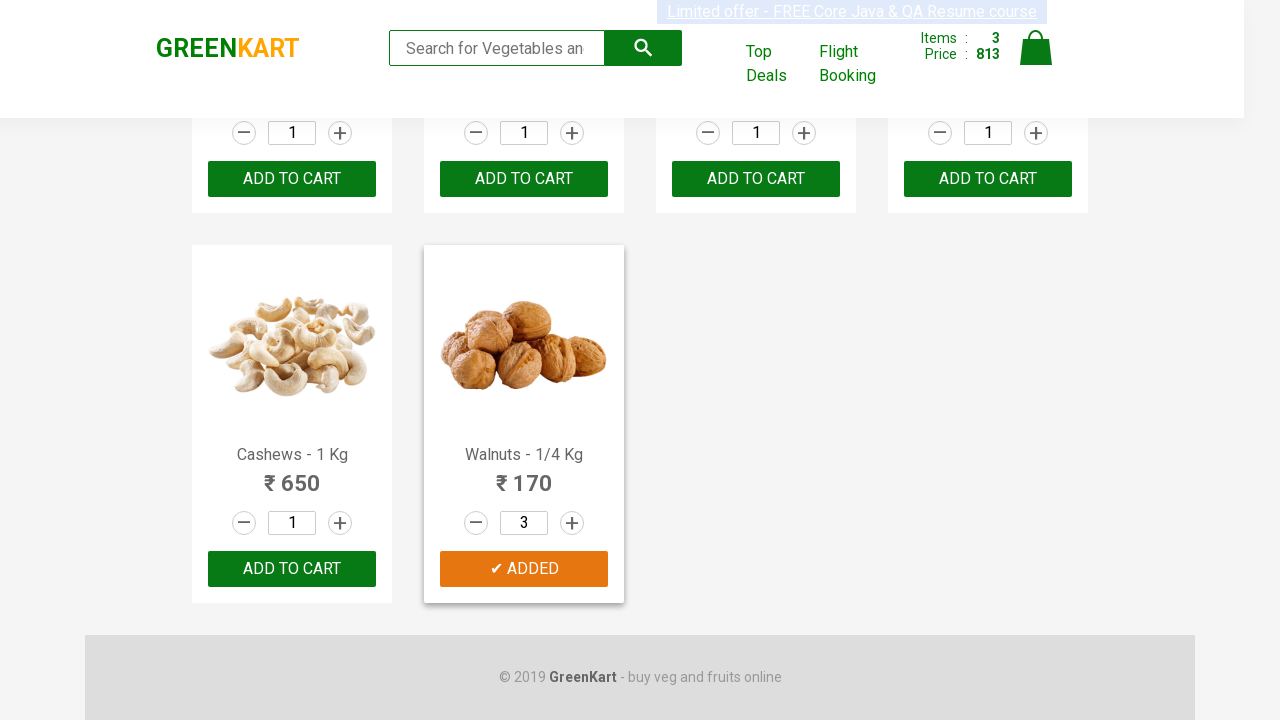

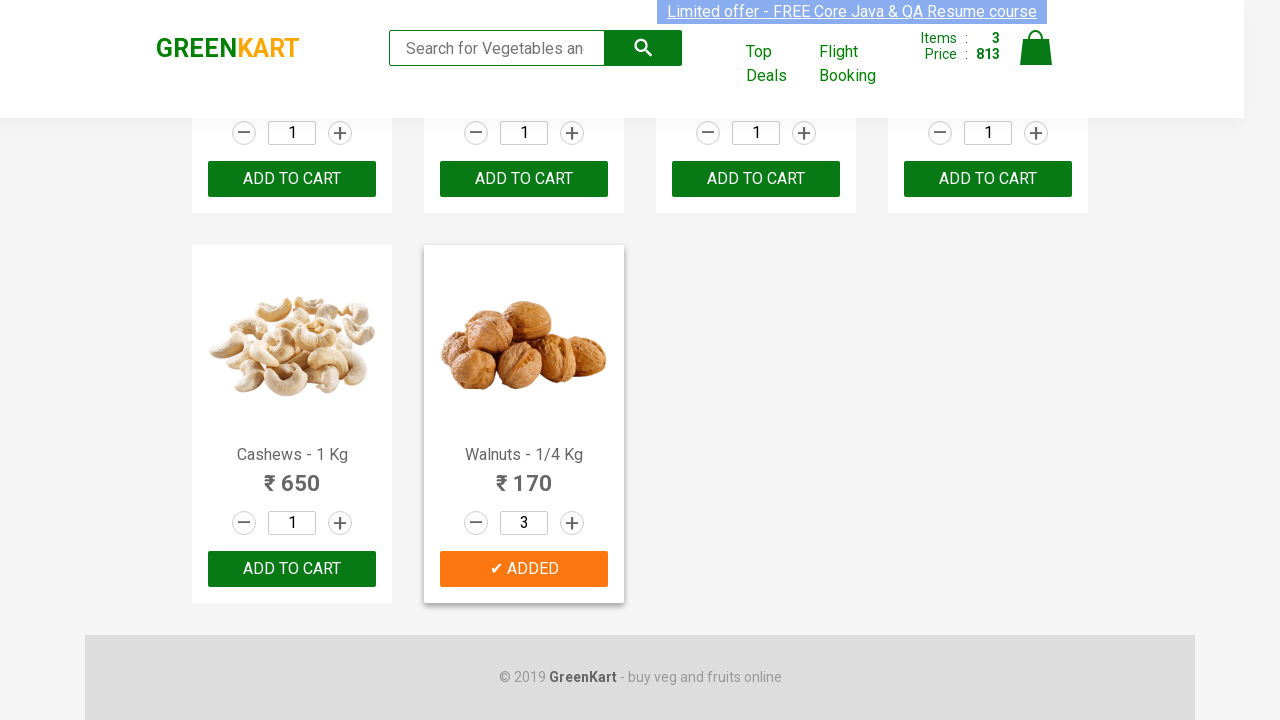